Tests link navigation functionality by clicking on a "Go to Dashboard" link and then navigating back to the original page

Starting URL: https://www.leafground.com/link.xhtml

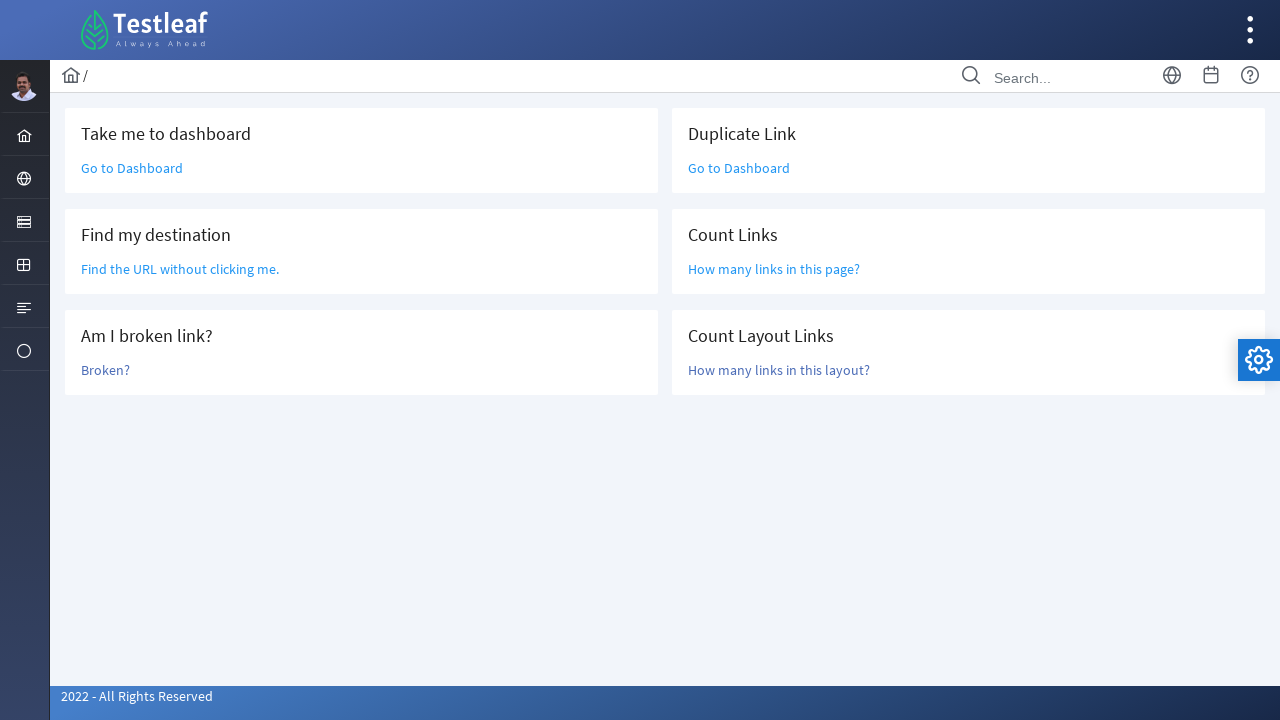

Clicked on 'Go to Dashboard' link to navigate to dashboard at (132, 168) on text=Go to Dashboard
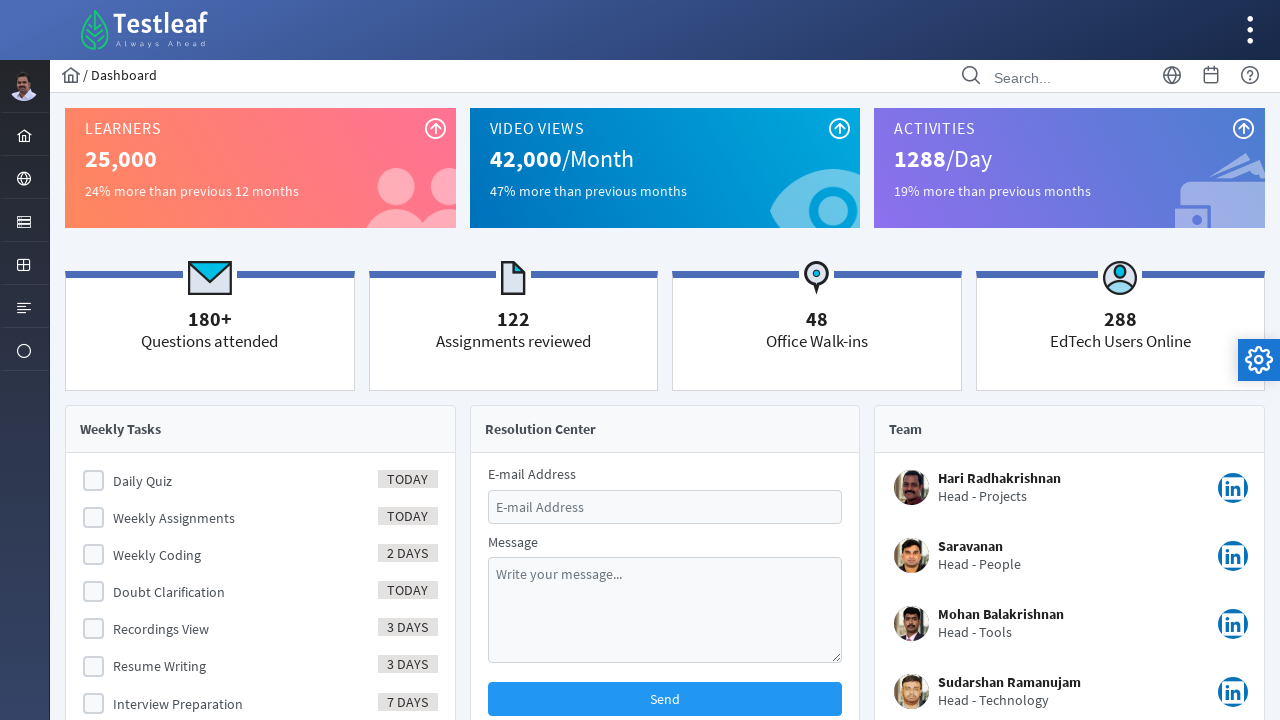

Navigated back to the original link test page
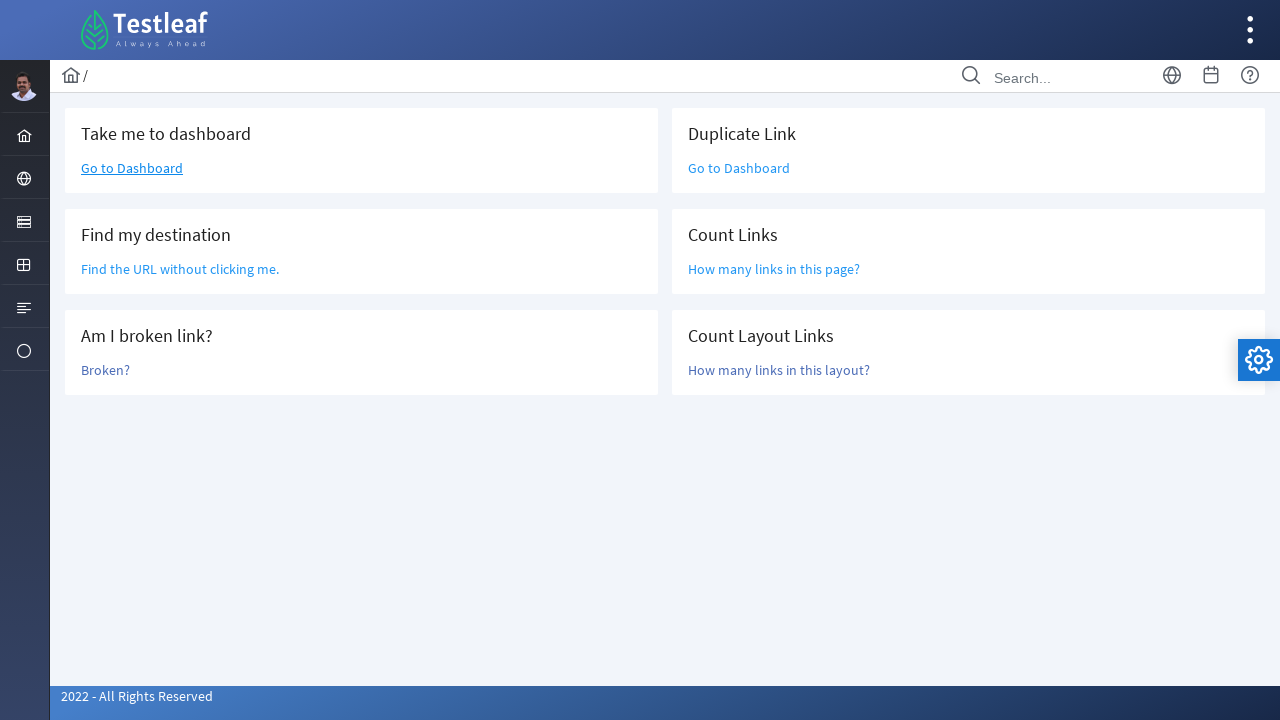

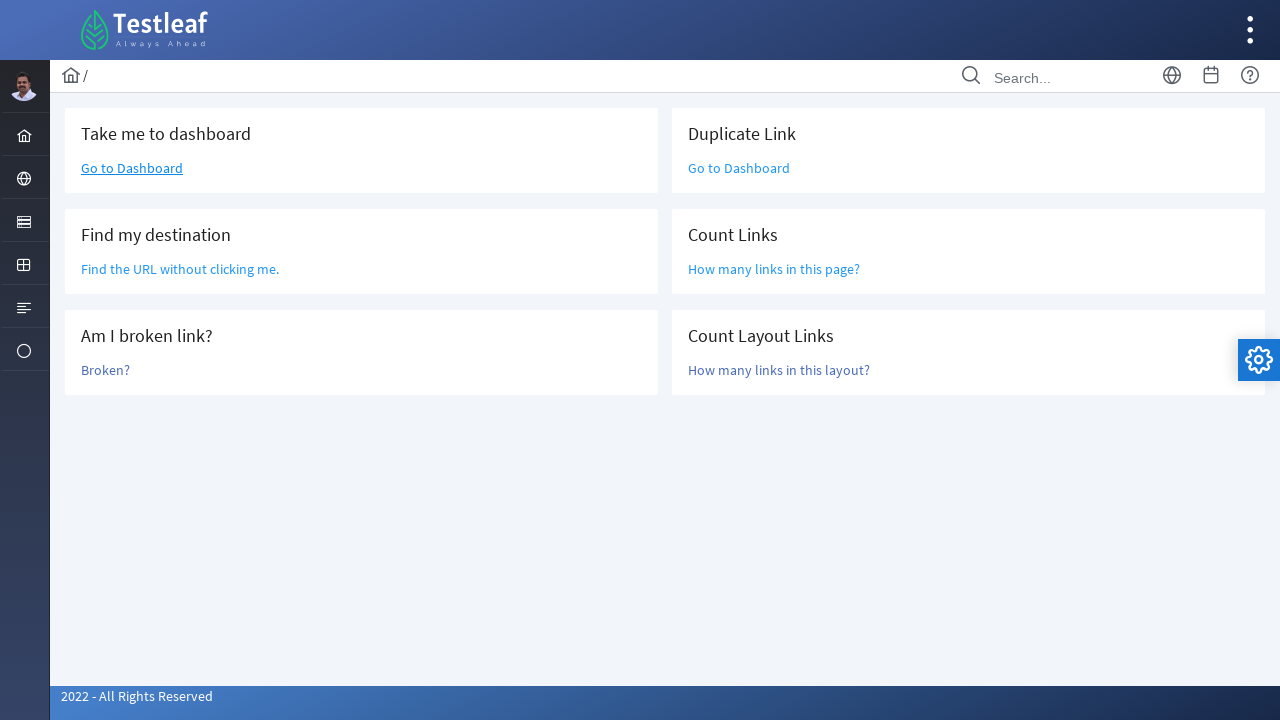